Plays a game of Tic Tac Toe against the computer by randomly selecting empty boxes until there is a winner, then verifies the game stats are displayed.

Starting URL: https://playtictactoe.org/

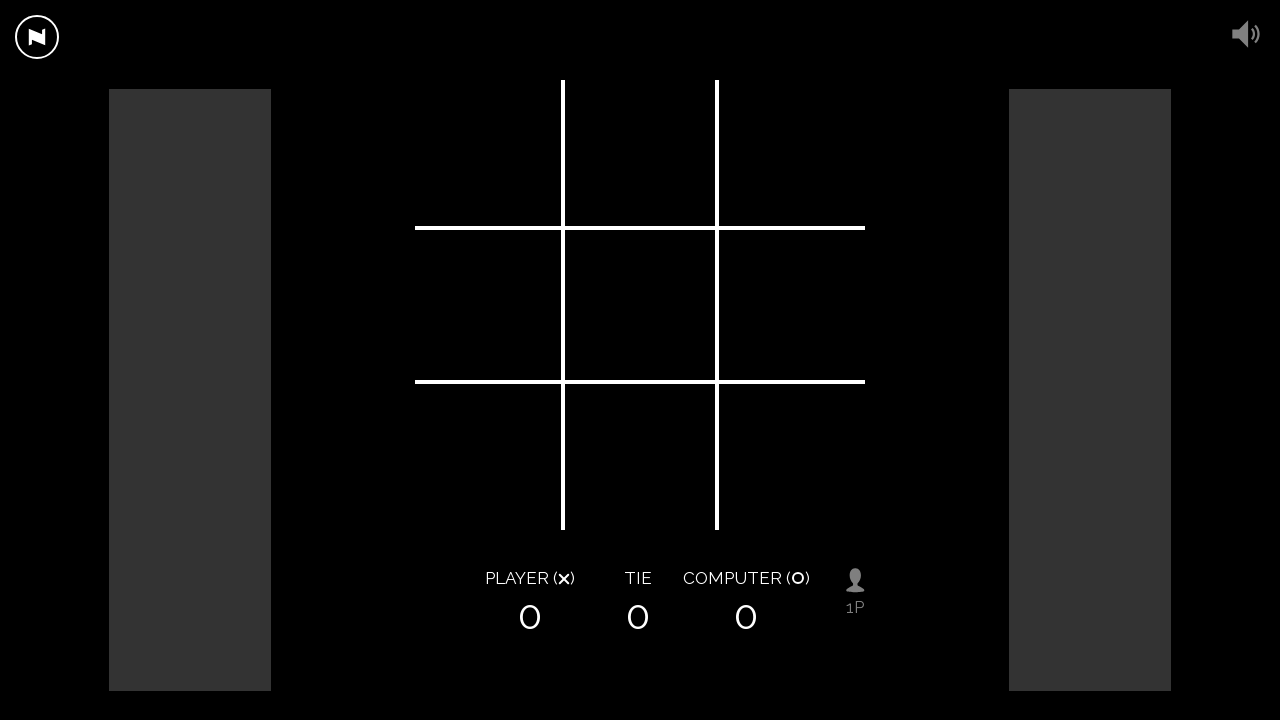

Game board loaded with squares visible
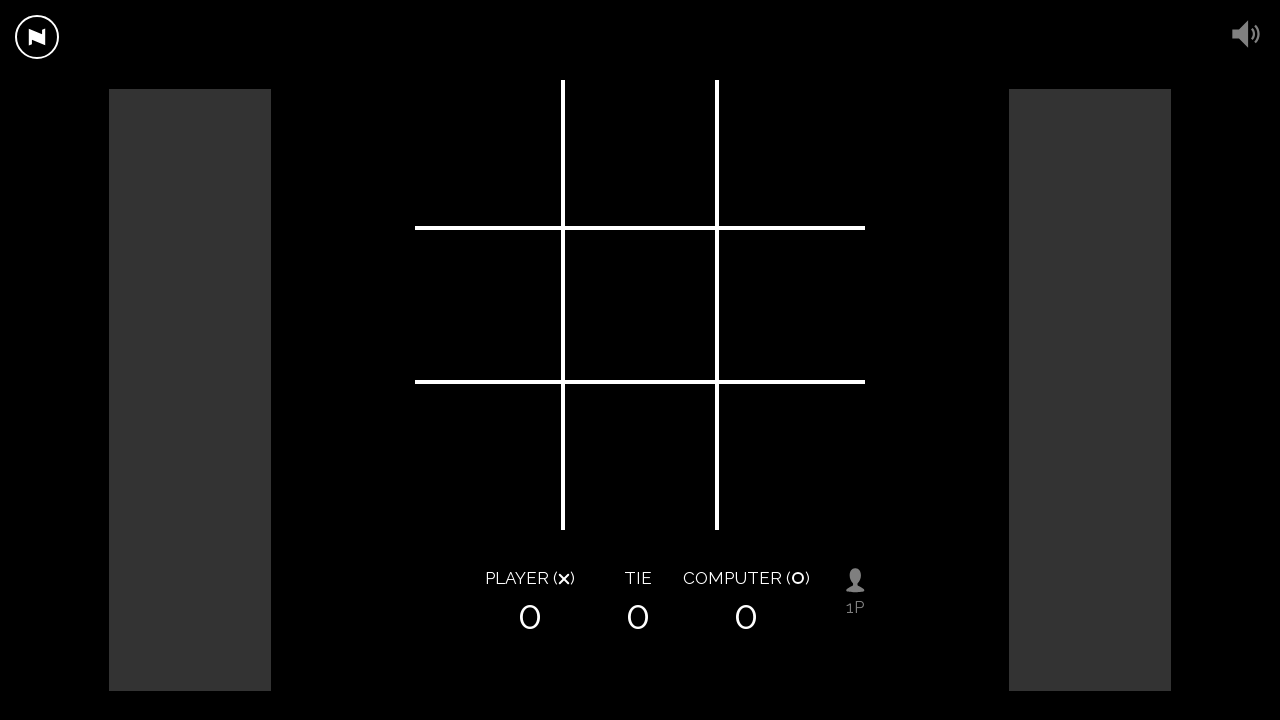

Selected random empty box (move 1) at (790, 305) on .square >> nth=5
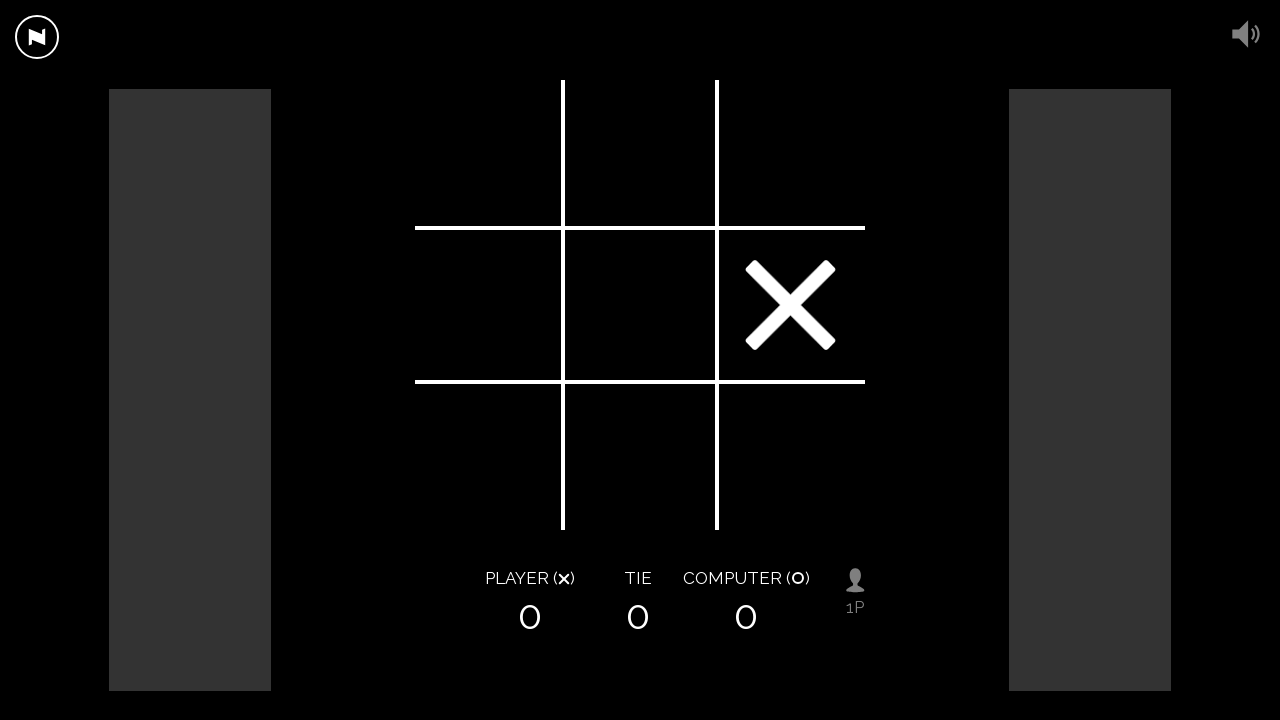

Waited for computer to make its move
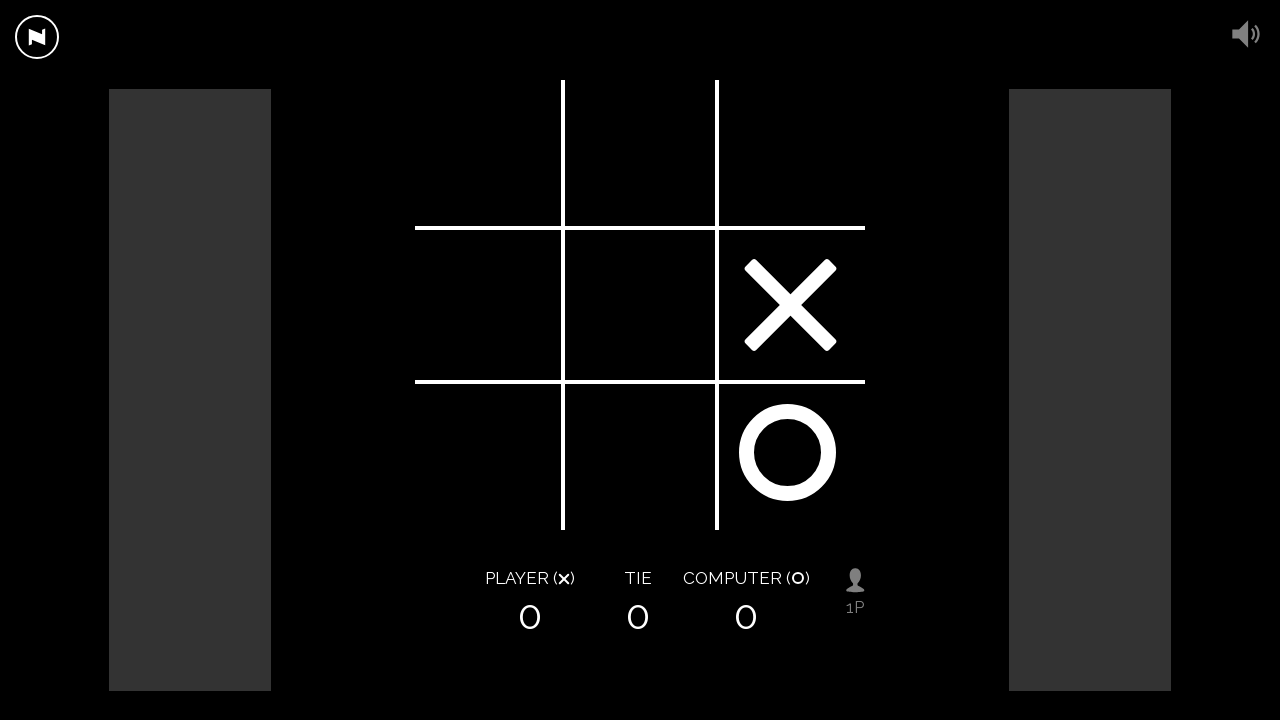

Selected random empty box (move 2) at (790, 155) on .square >> nth=2
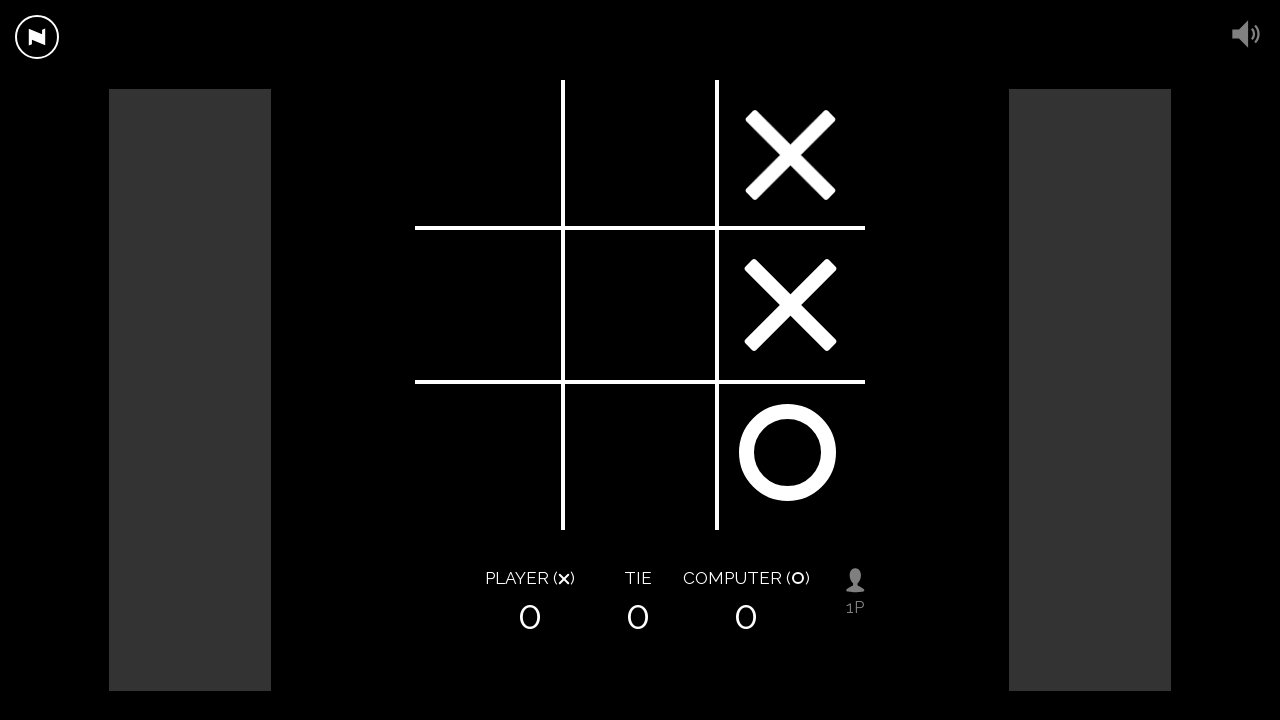

Waited for computer to make its move
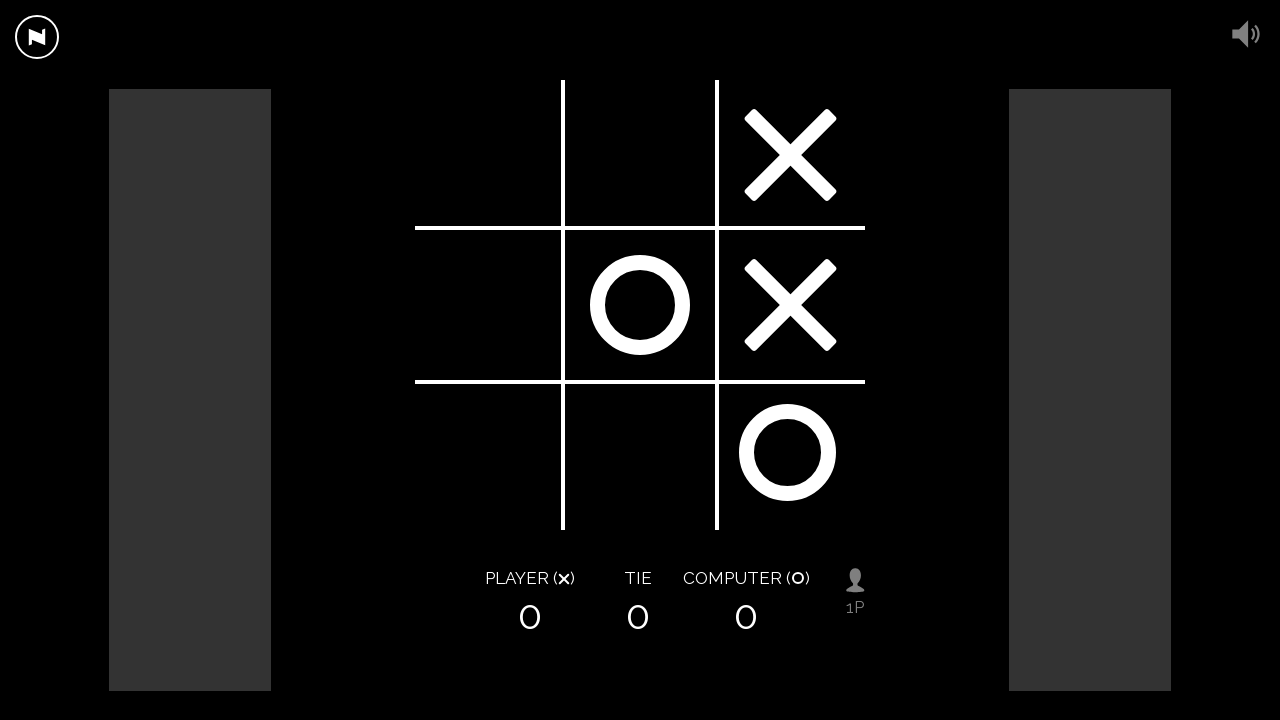

Selected random empty box (move 3) at (490, 155) on .square >> nth=0
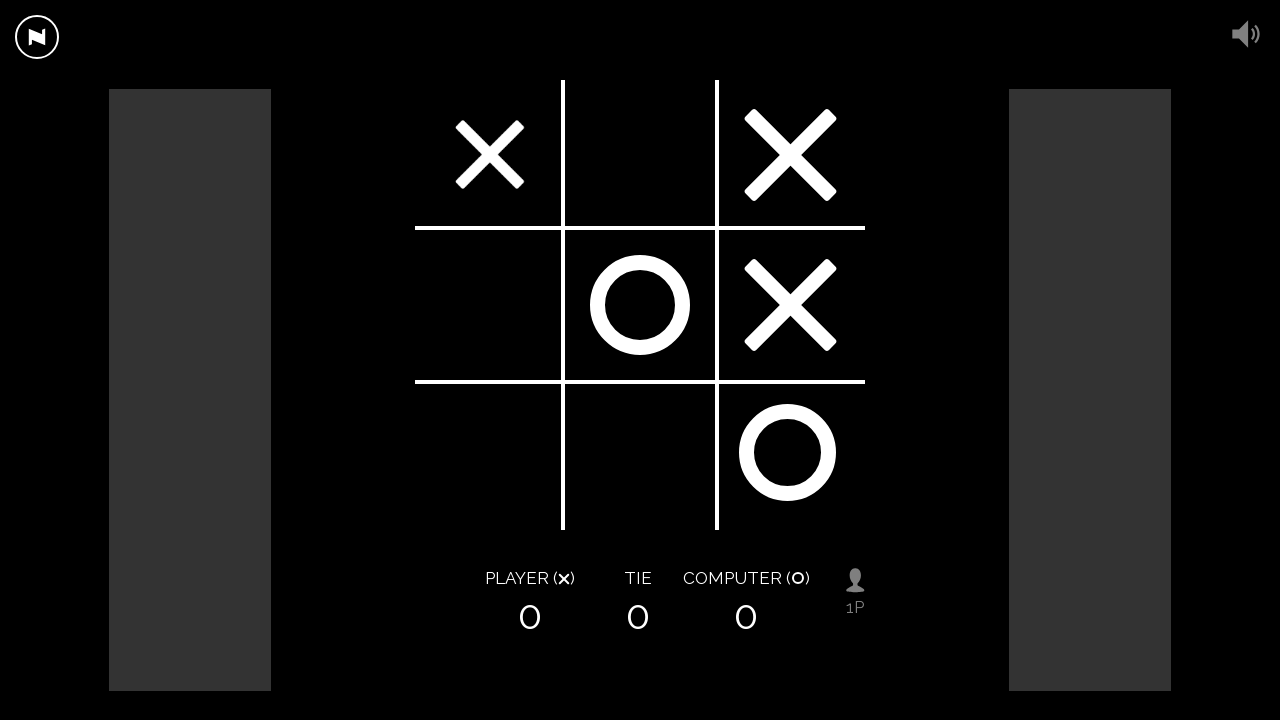

Waited for computer to make its move
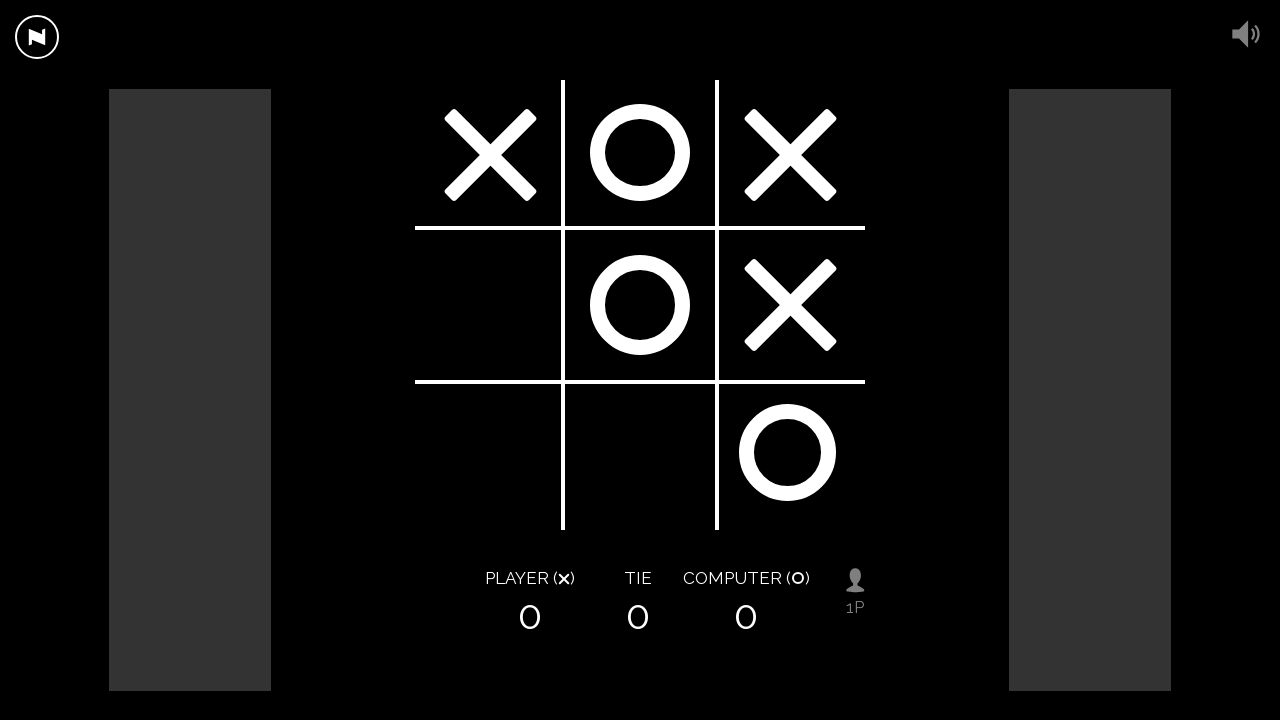

Selected random empty box (move 4) at (490, 455) on .square >> nth=6
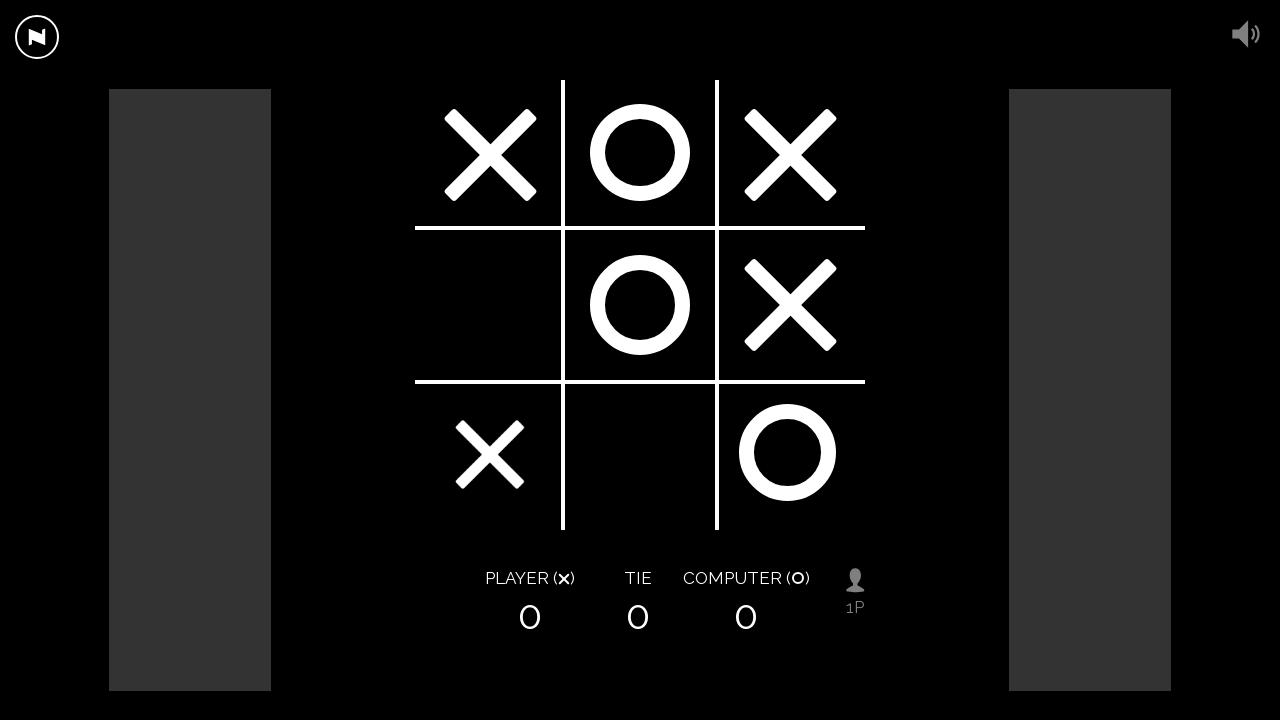

Waited for computer to make its move
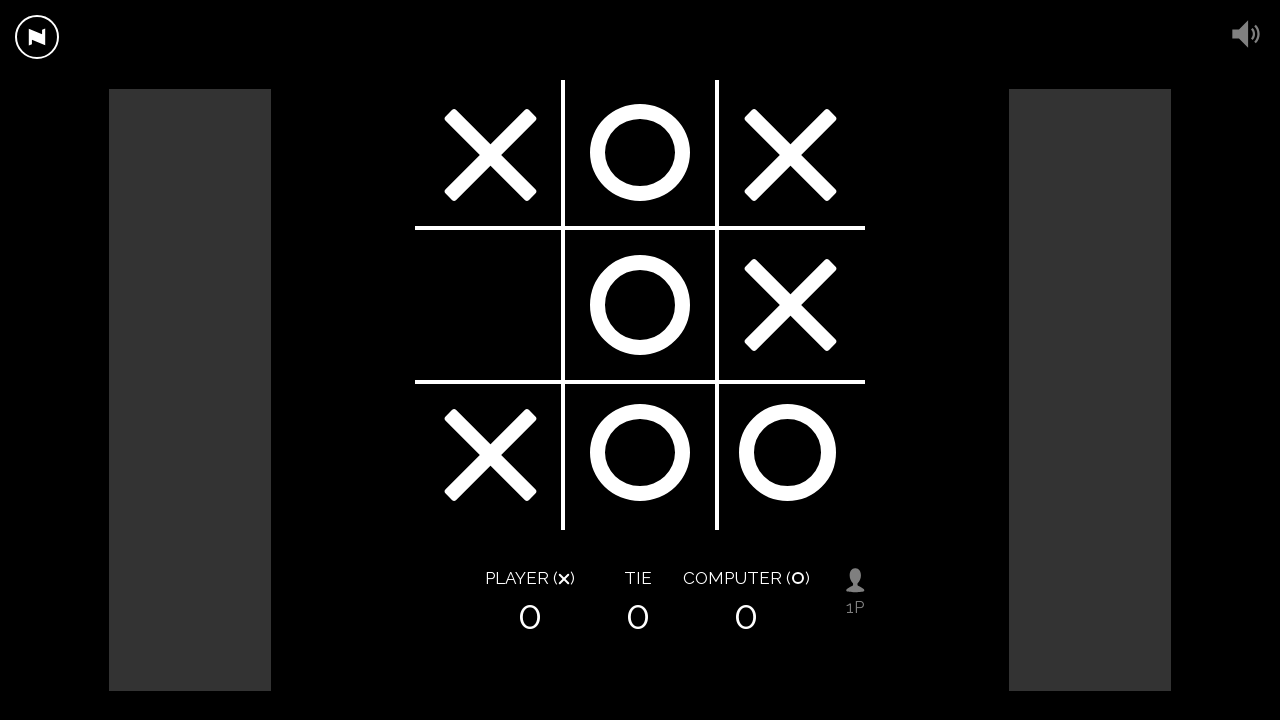

Player 1 score element is visible
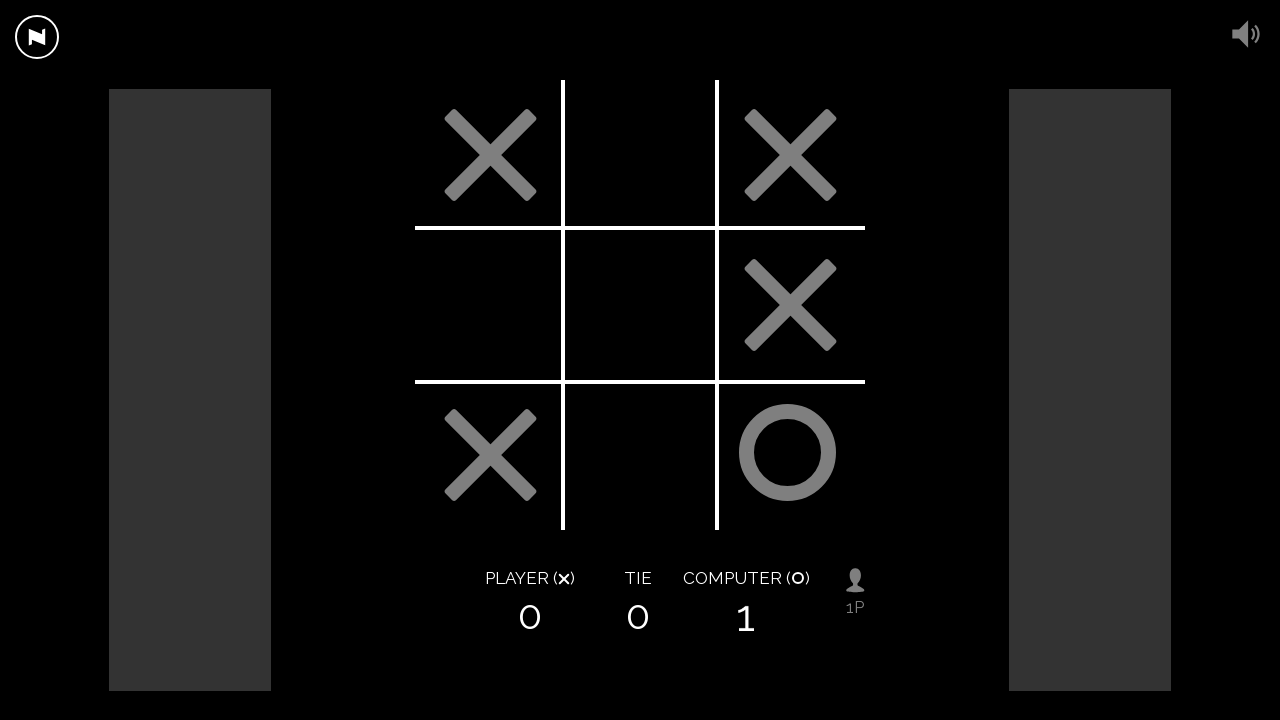

Player 2 score element is visible
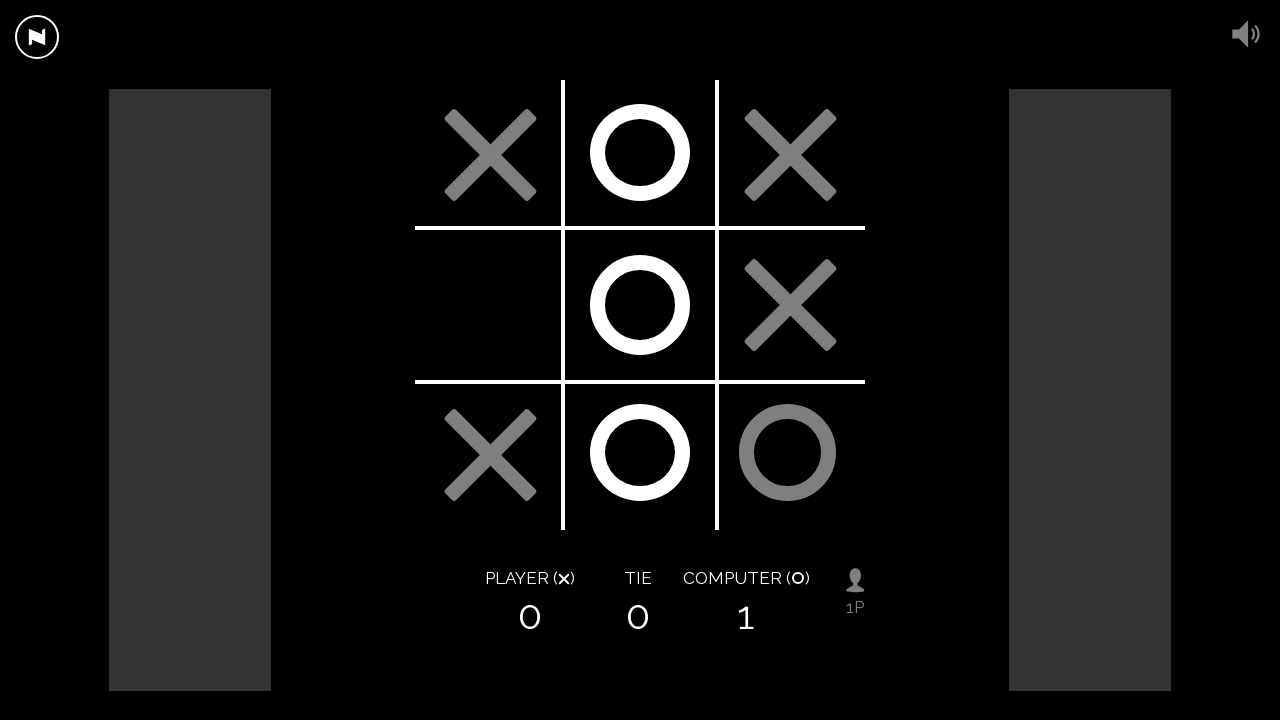

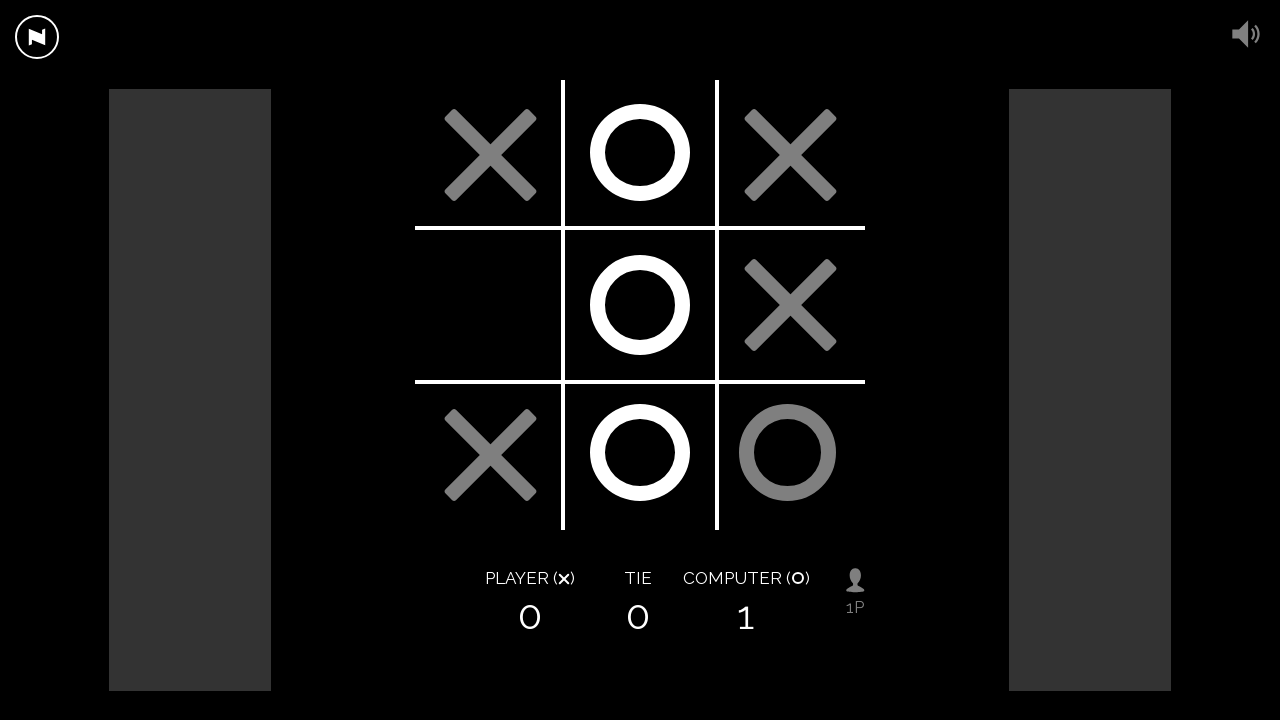